Tests text box form by filling name and email fields, submitting, and verifying the displayed results

Starting URL: https://demoqa.com/text-box

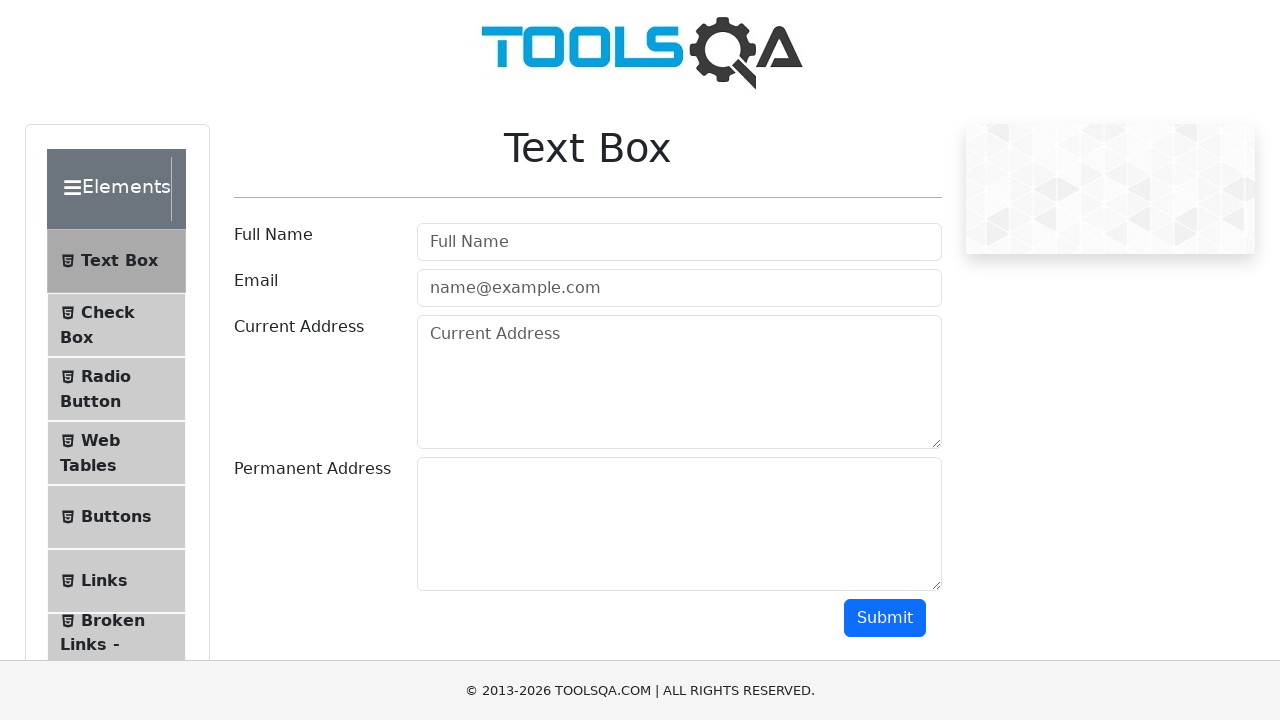

Filled username field with 'Cristiano Ronaldo' on #userName
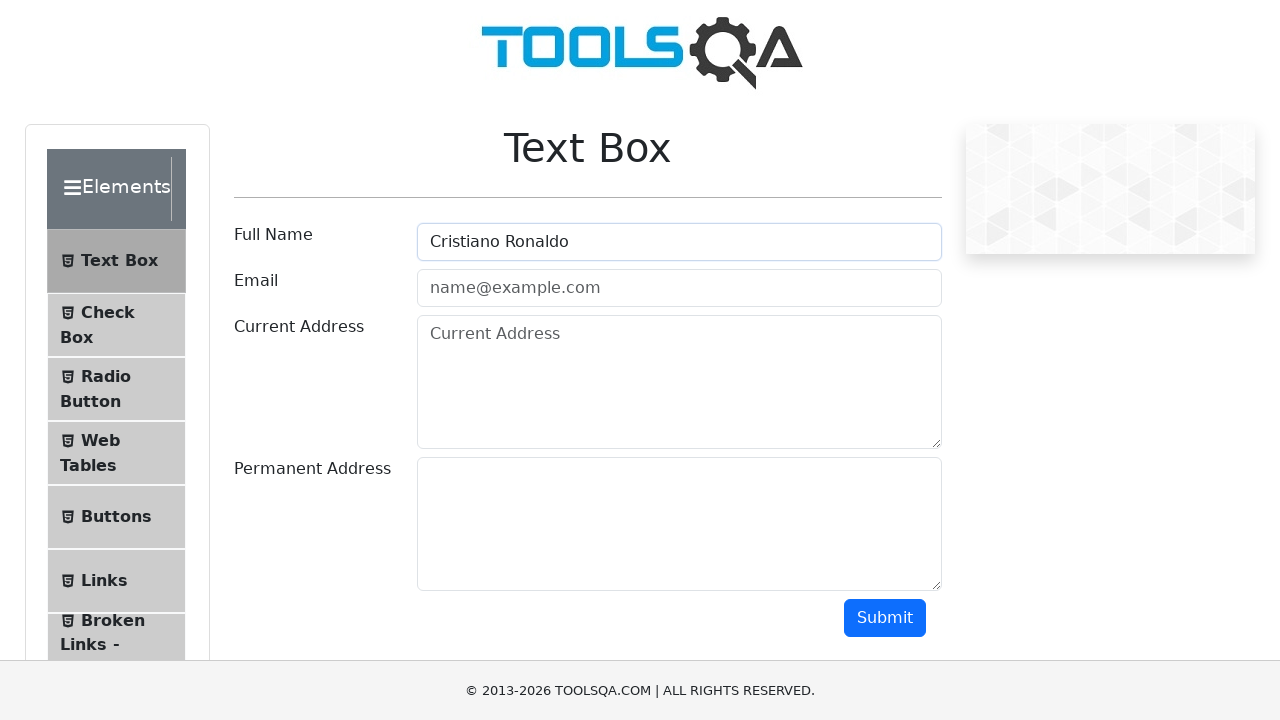

Filled email field with 'Cristiano@gmail.com' on #userEmail
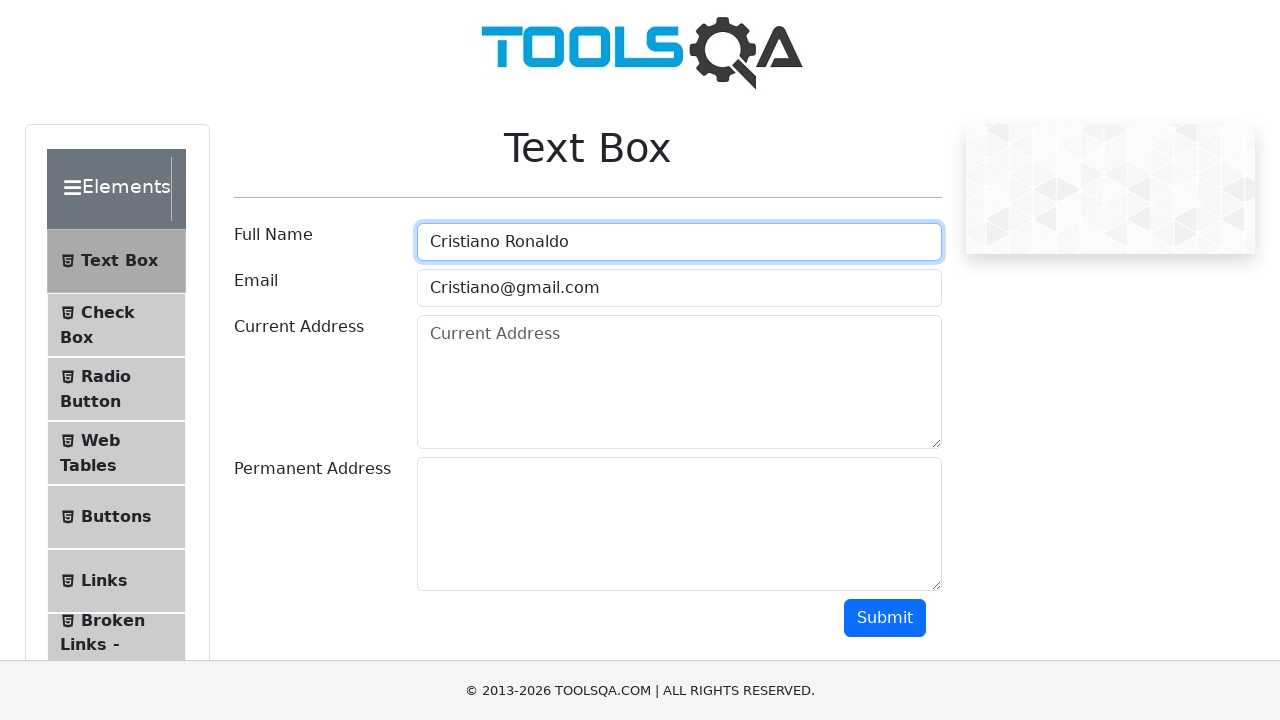

Clicked submit button to submit the form at (885, 618) on #submit
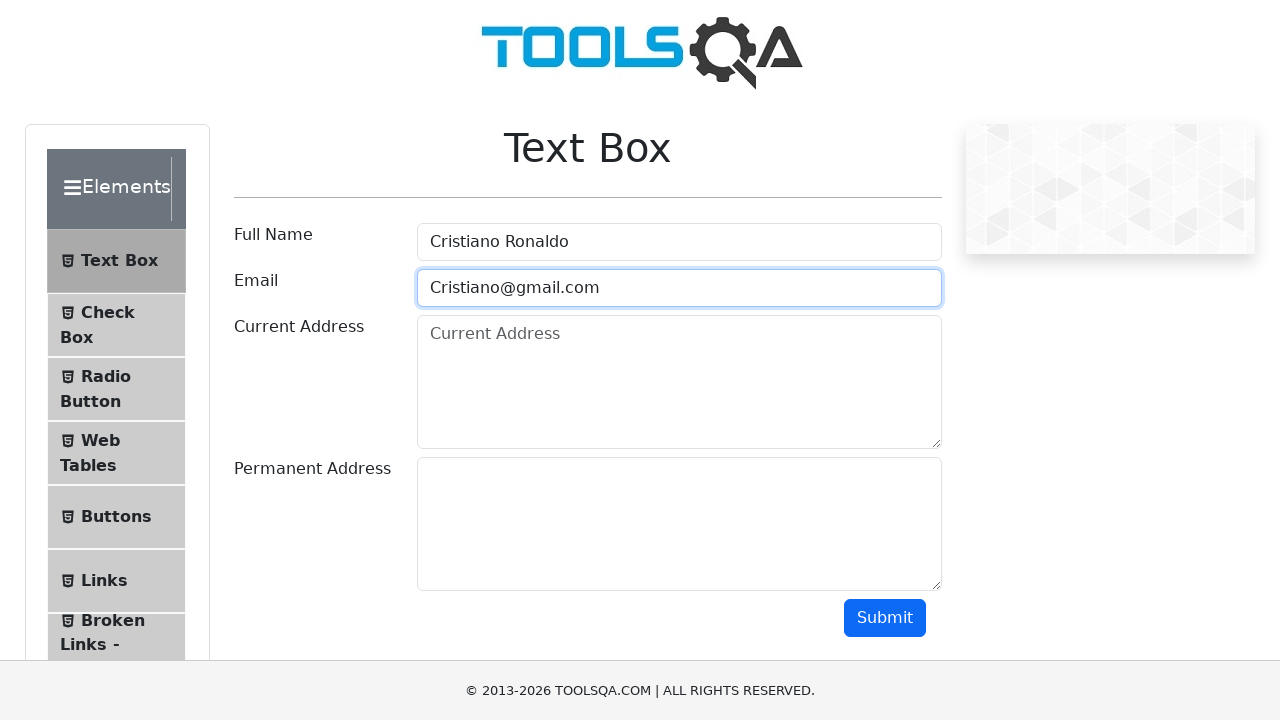

Results displayed - name field appeared
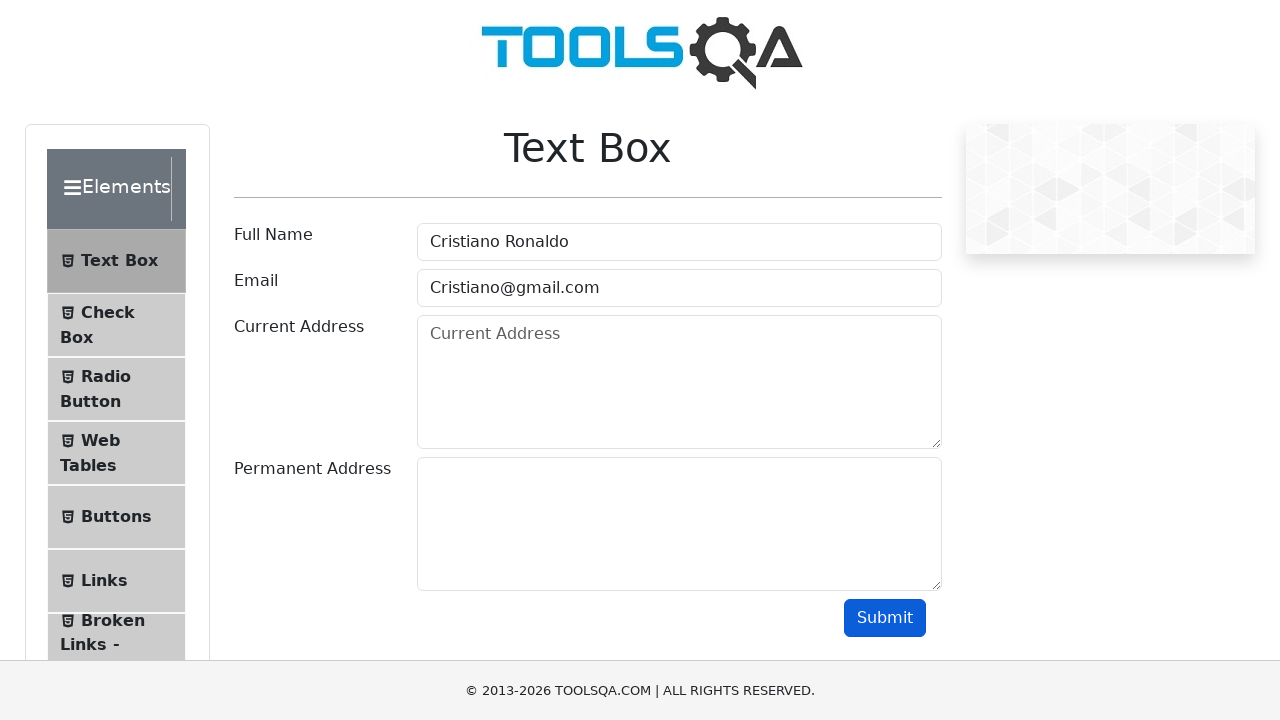

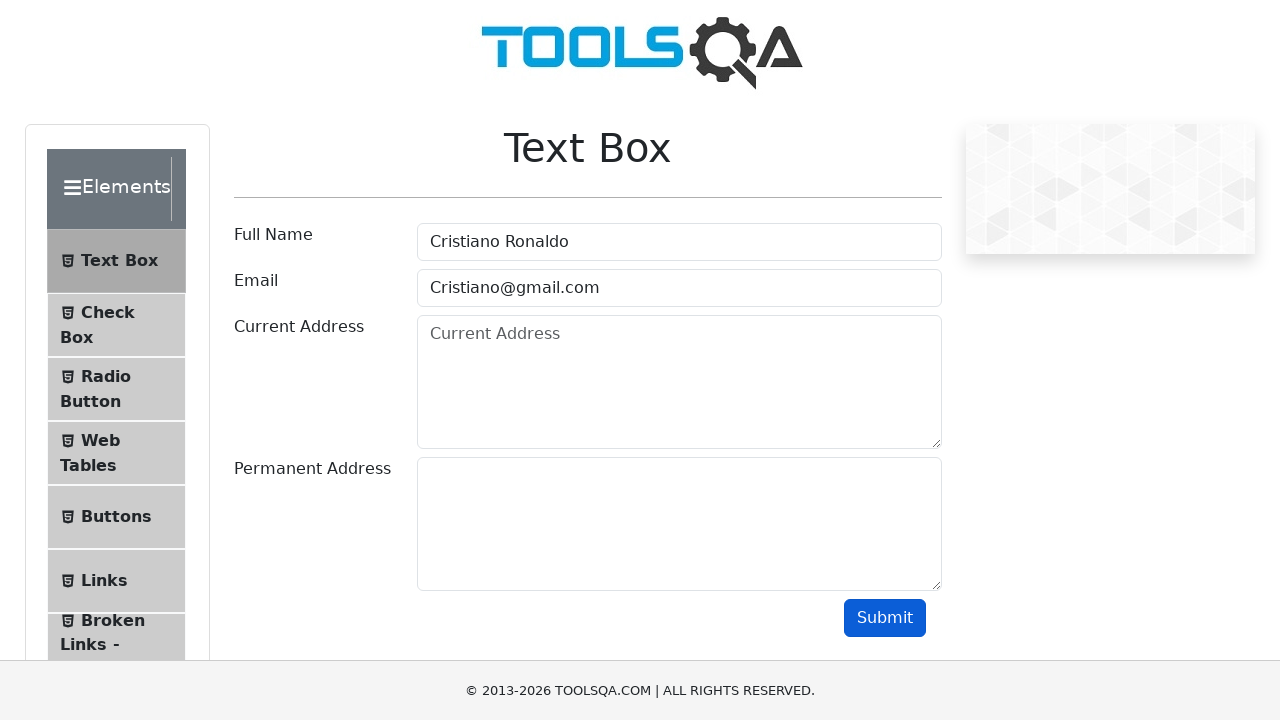